Tests the Try Again button functionality after completing the trivia game

Starting URL: https://shemsvcollege.github.io/Trivia/

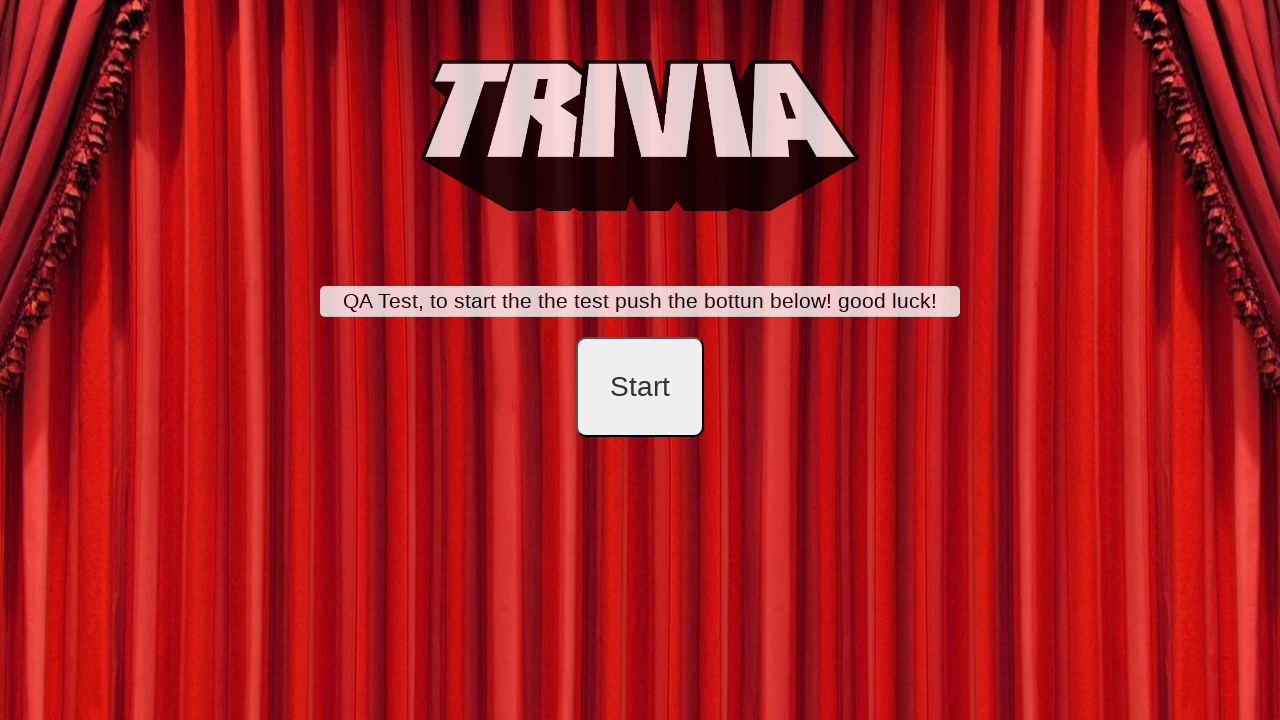

Clicked start button to begin trivia game at (640, 387) on #startB
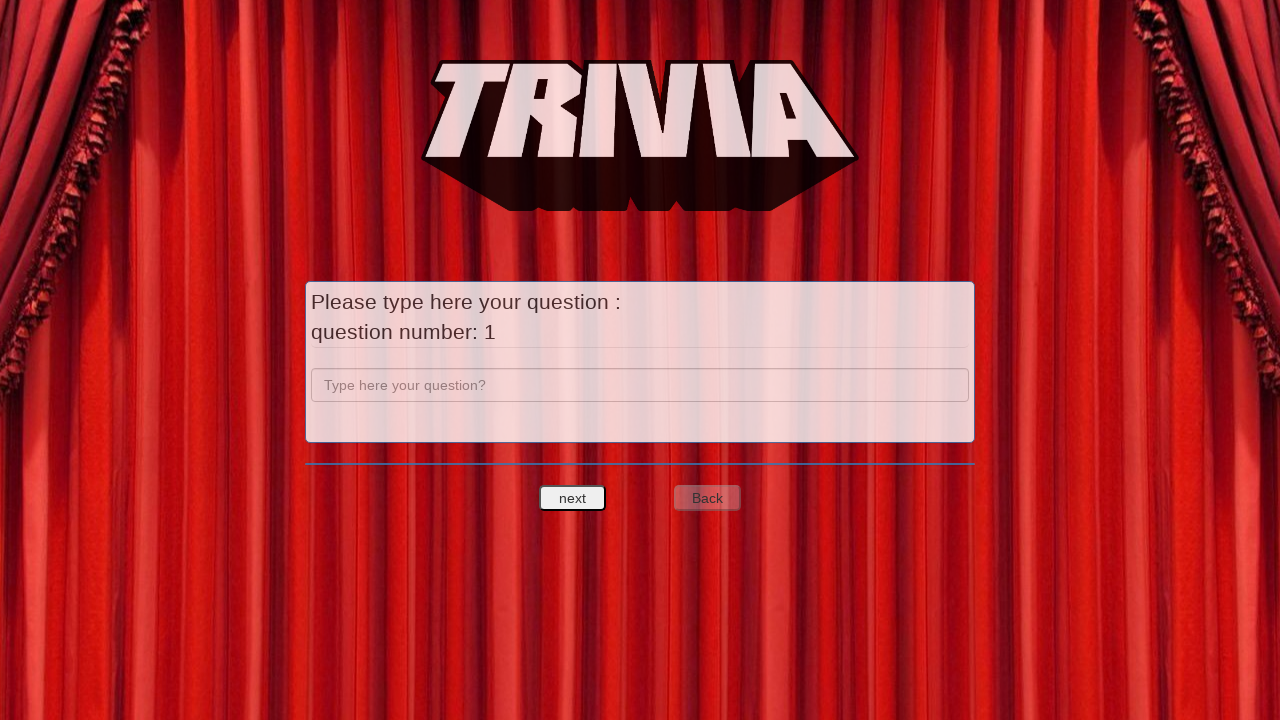

Filled question 1 with 'a' on input[name='question']
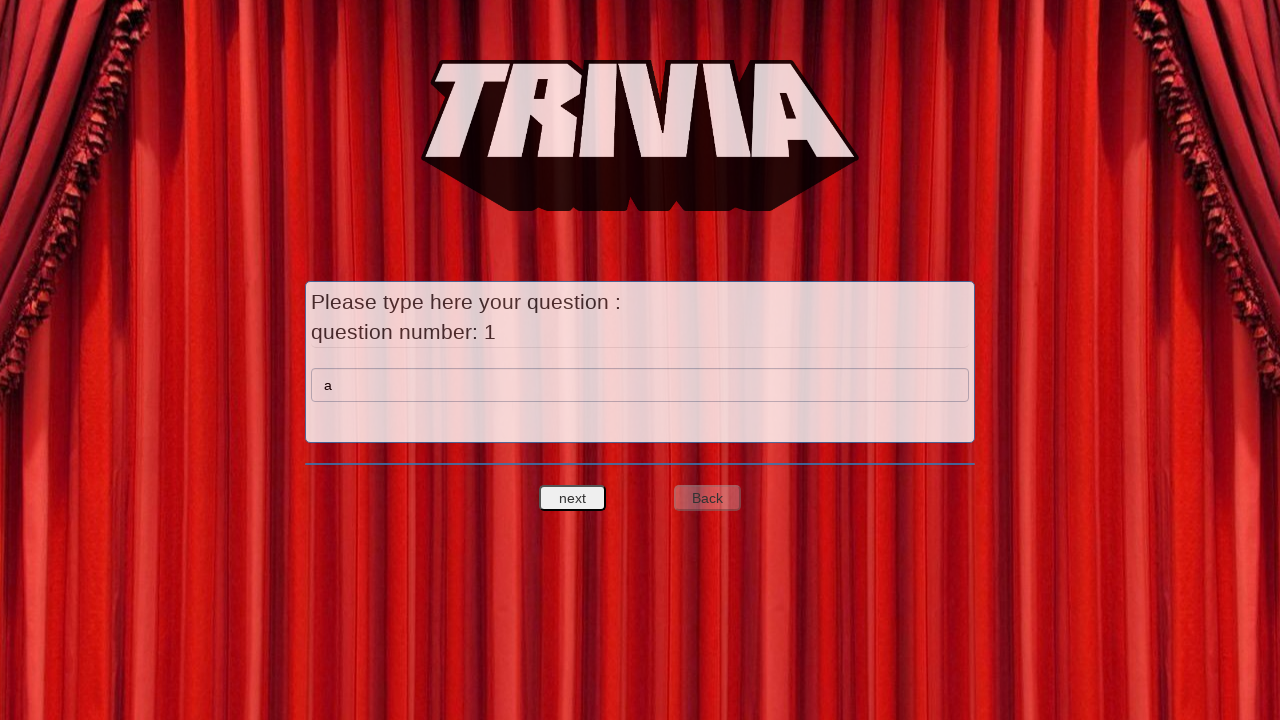

Clicked next to proceed to answers for question 1 at (573, 498) on #nextquest
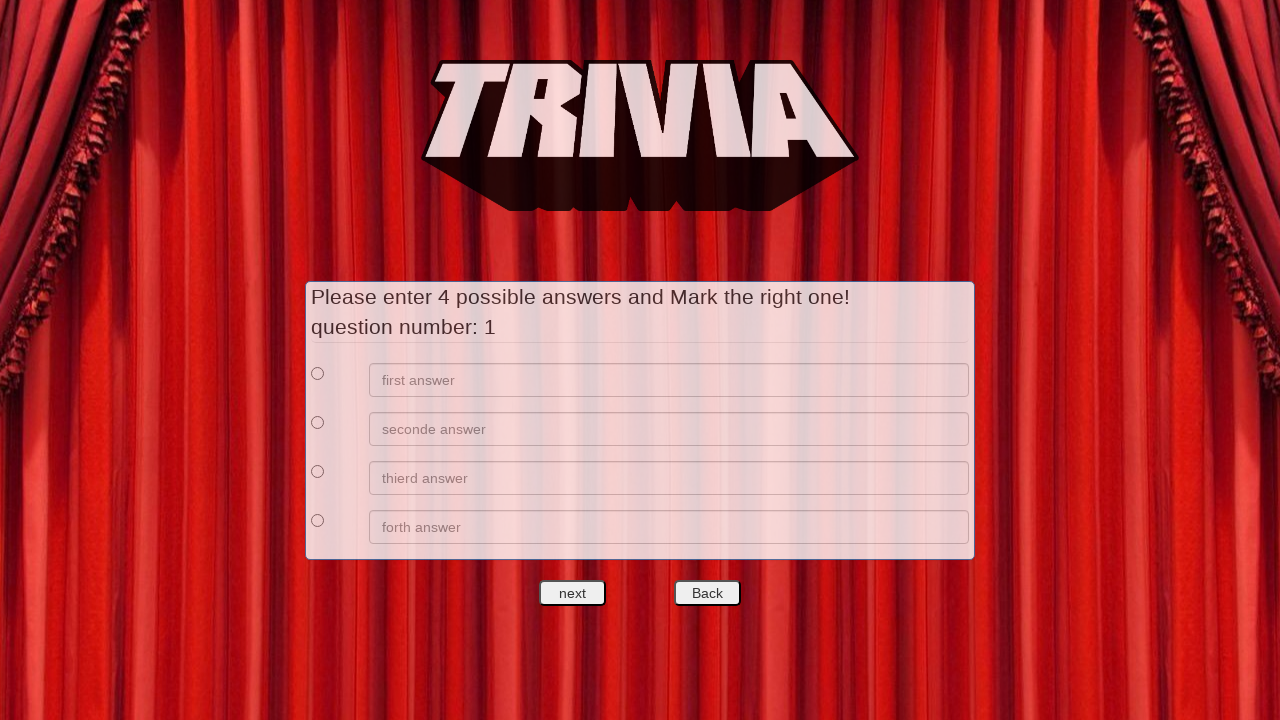

Filled answer 1 for question 1 with 'a' on //*[@id='answers']/div[1]/div[2]/input
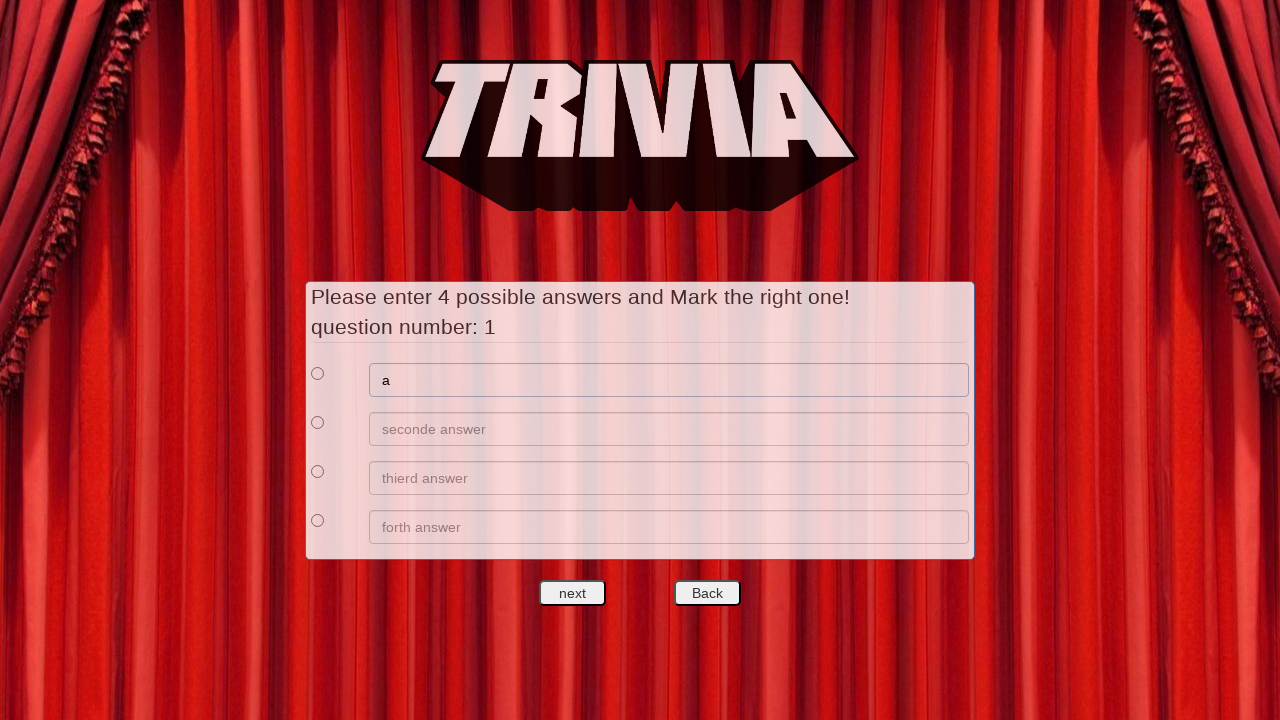

Filled answer 2 for question 1 with 'b' on //*[@id='answers']/div[2]/div[2]/input
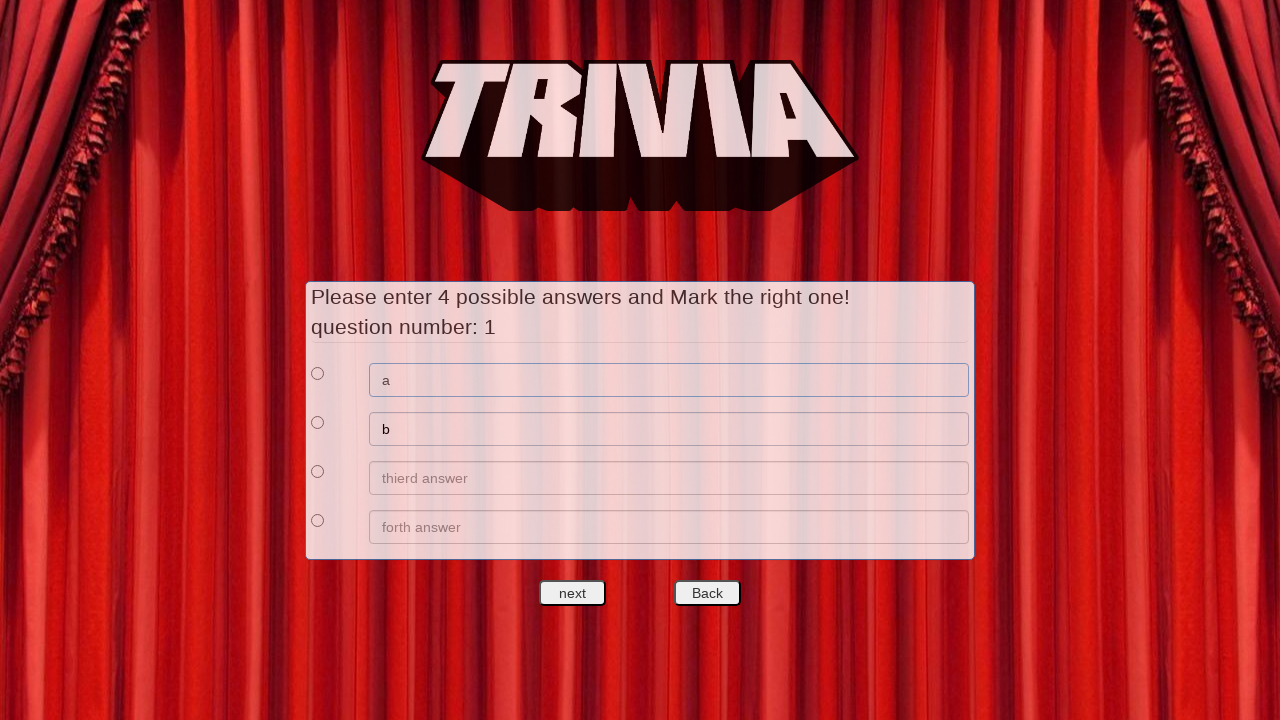

Filled answer 3 for question 1 with 'c' on //*[@id='answers']/div[3]/div[2]/input
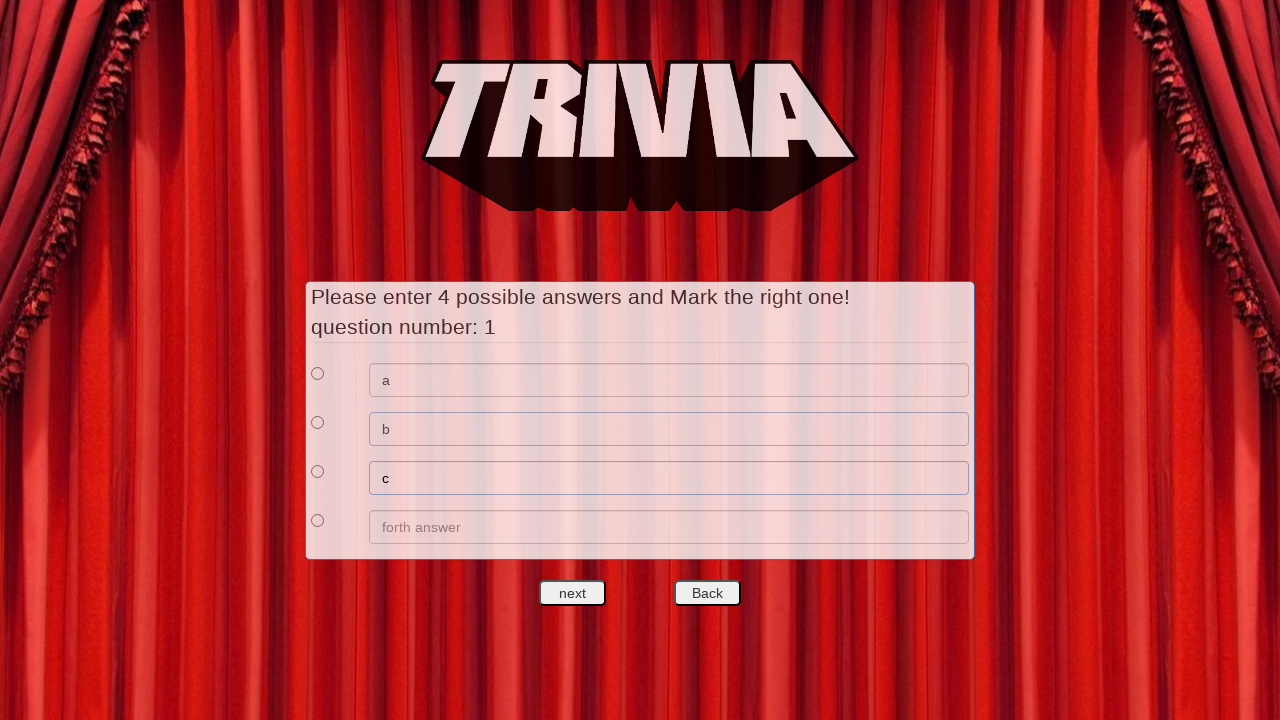

Filled answer 4 for question 1 with 'd' on //*[@id='answers']/div[4]/div[2]/input
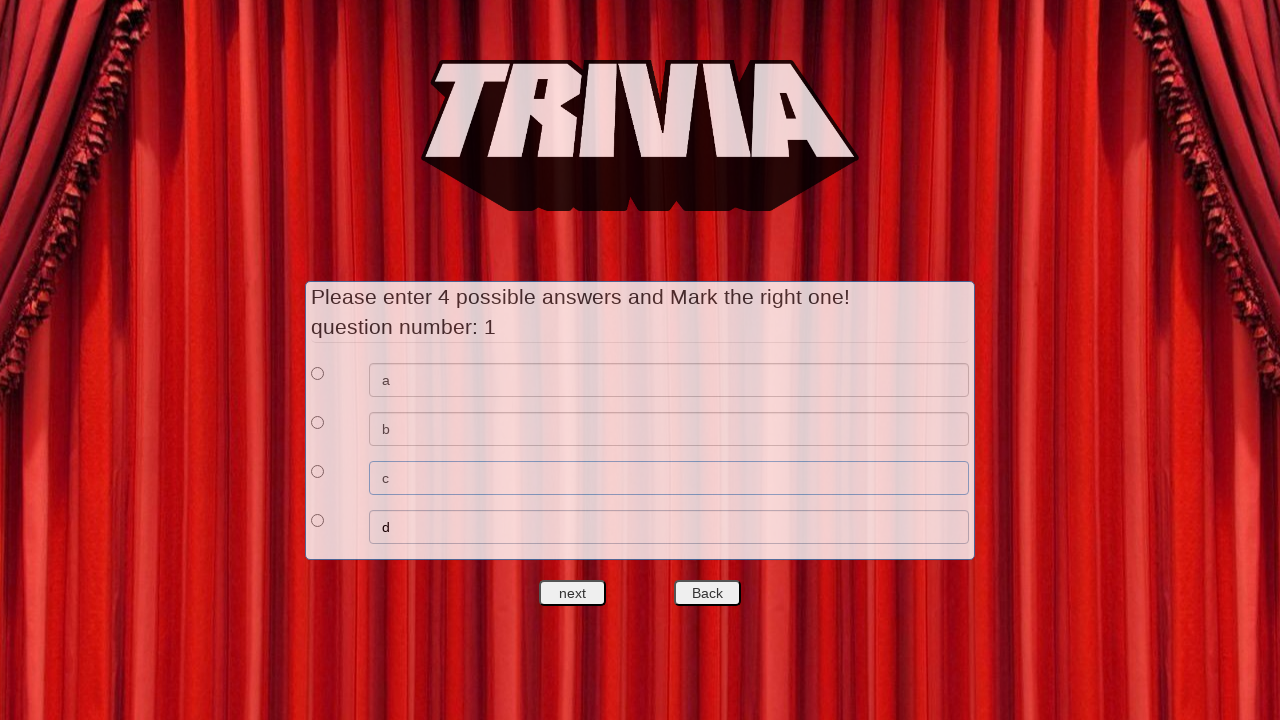

Selected first answer as correct for question 1 at (318, 373) on xpath=//*[@id='answers']/div[1]/div[1]/input
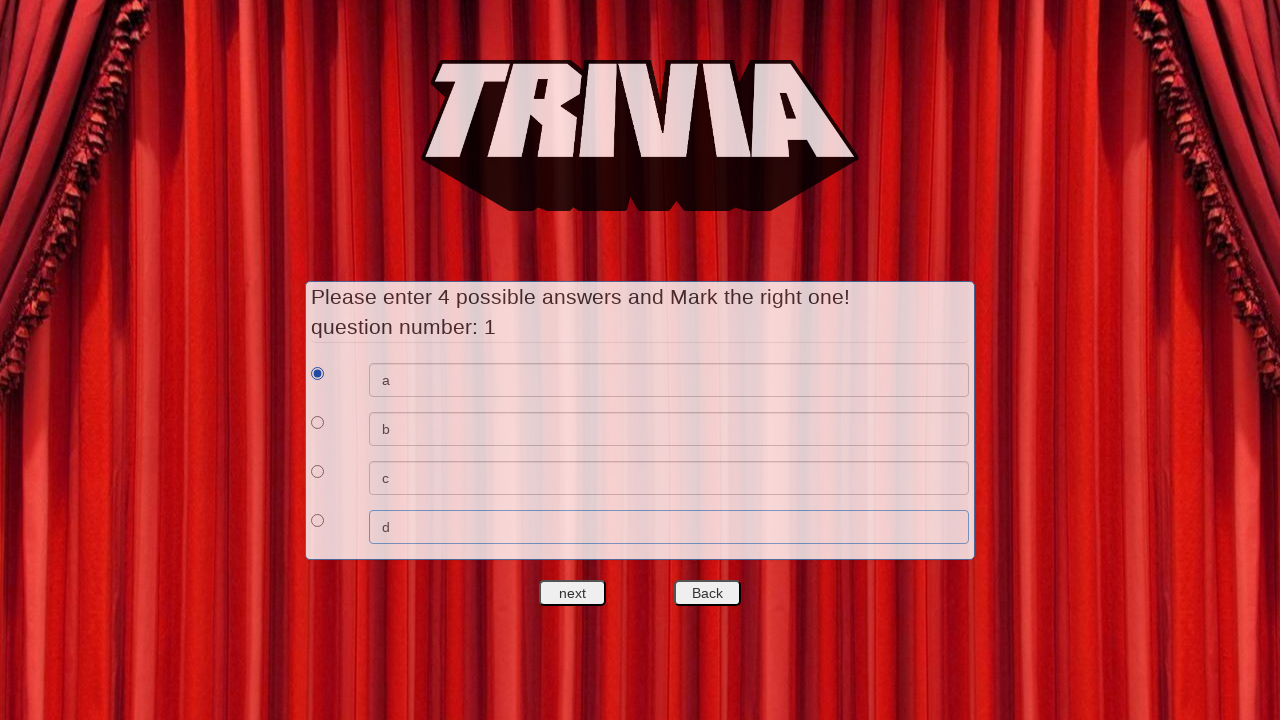

Clicked next to move to question 2 at (573, 593) on #nextquest
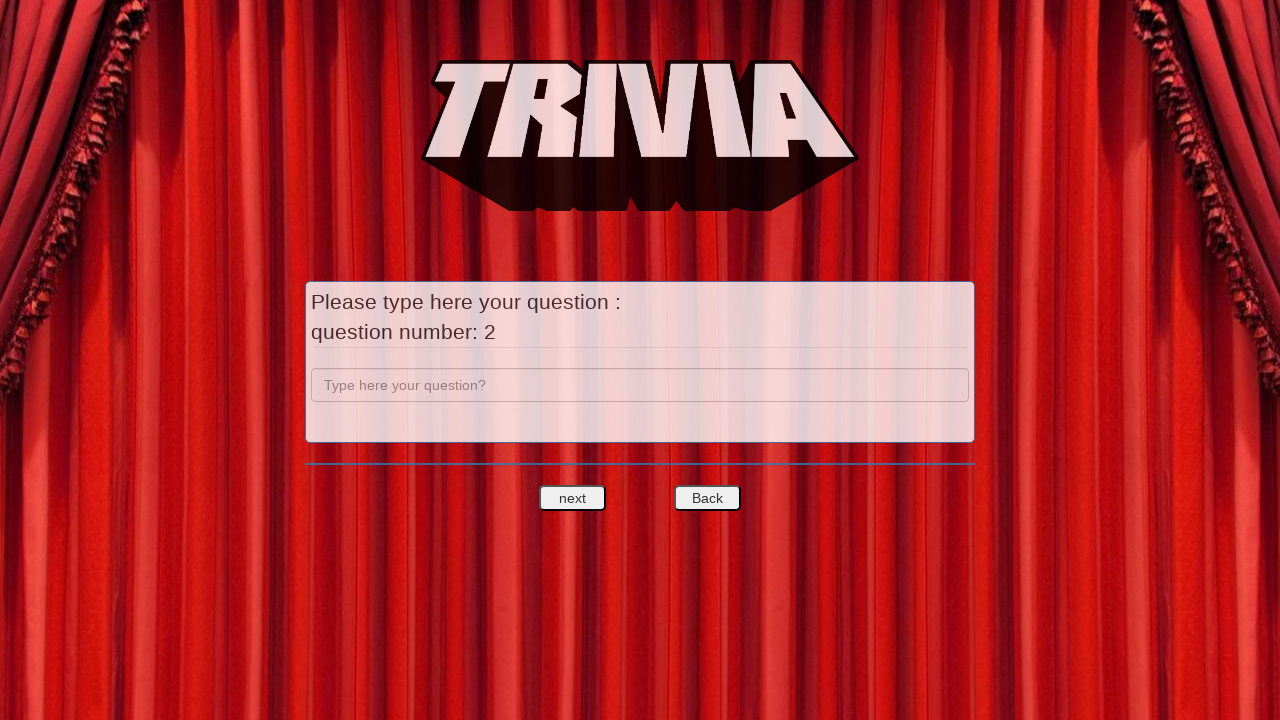

Filled question 2 with 'b' on input[name='question']
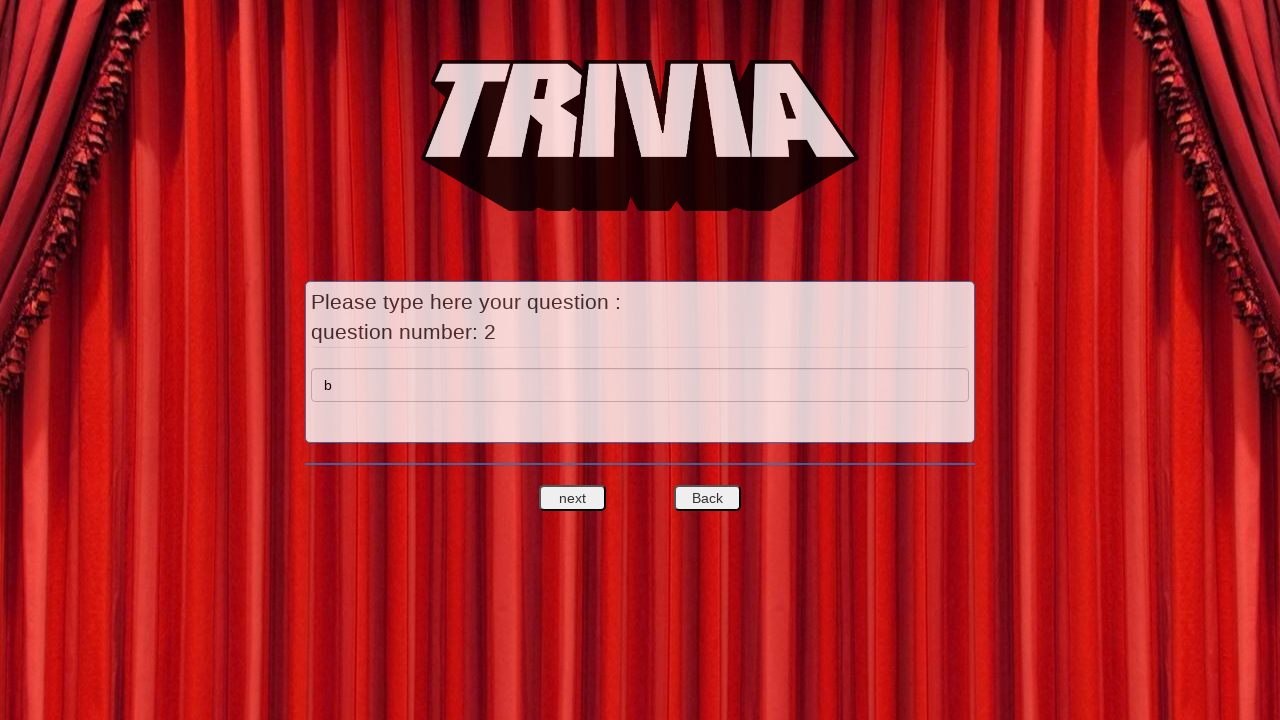

Clicked next to proceed to answers for question 2 at (573, 498) on #nextquest
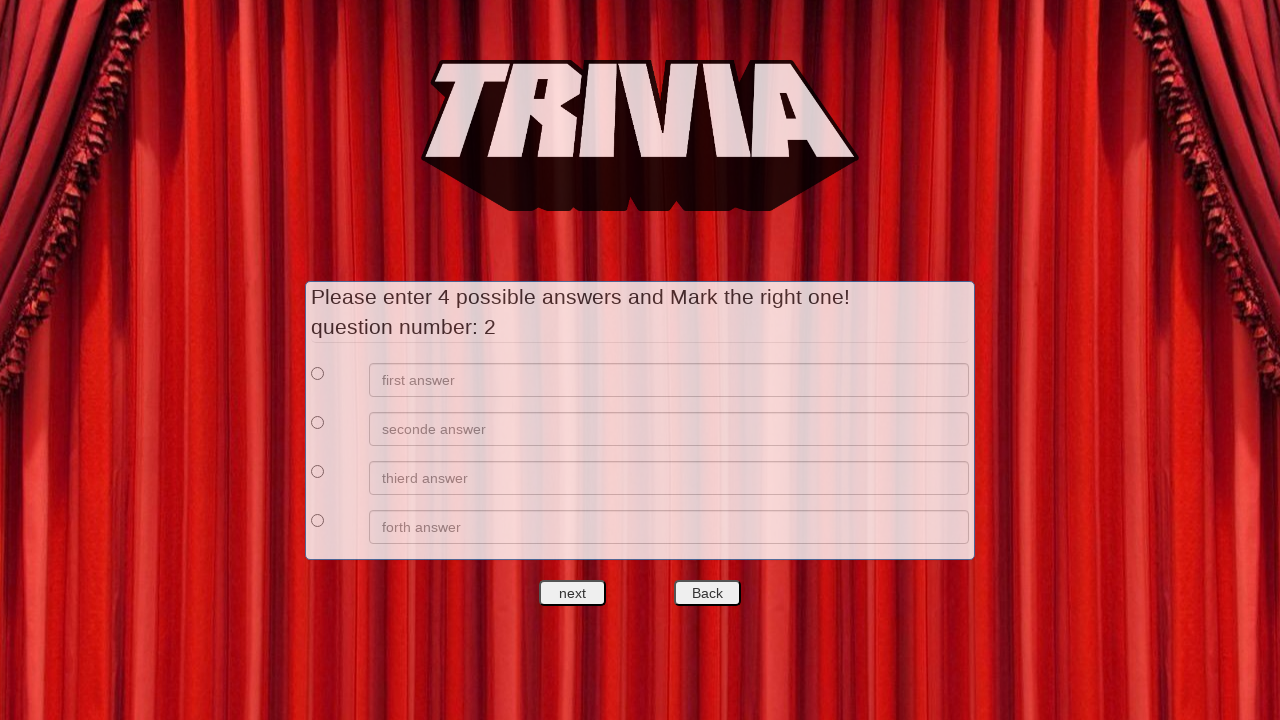

Filled answer 1 for question 2 with 'e' on //*[@id='answers']/div[1]/div[2]/input
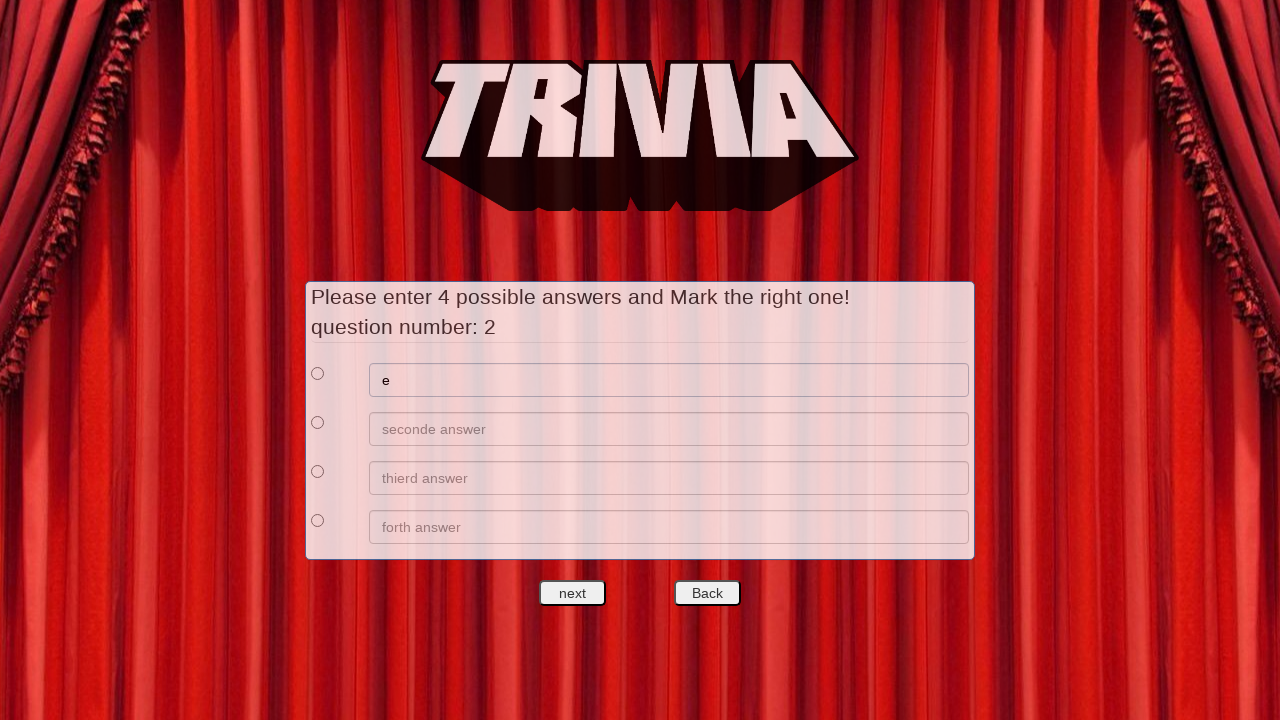

Filled answer 2 for question 2 with 'f' on //*[@id='answers']/div[2]/div[2]/input
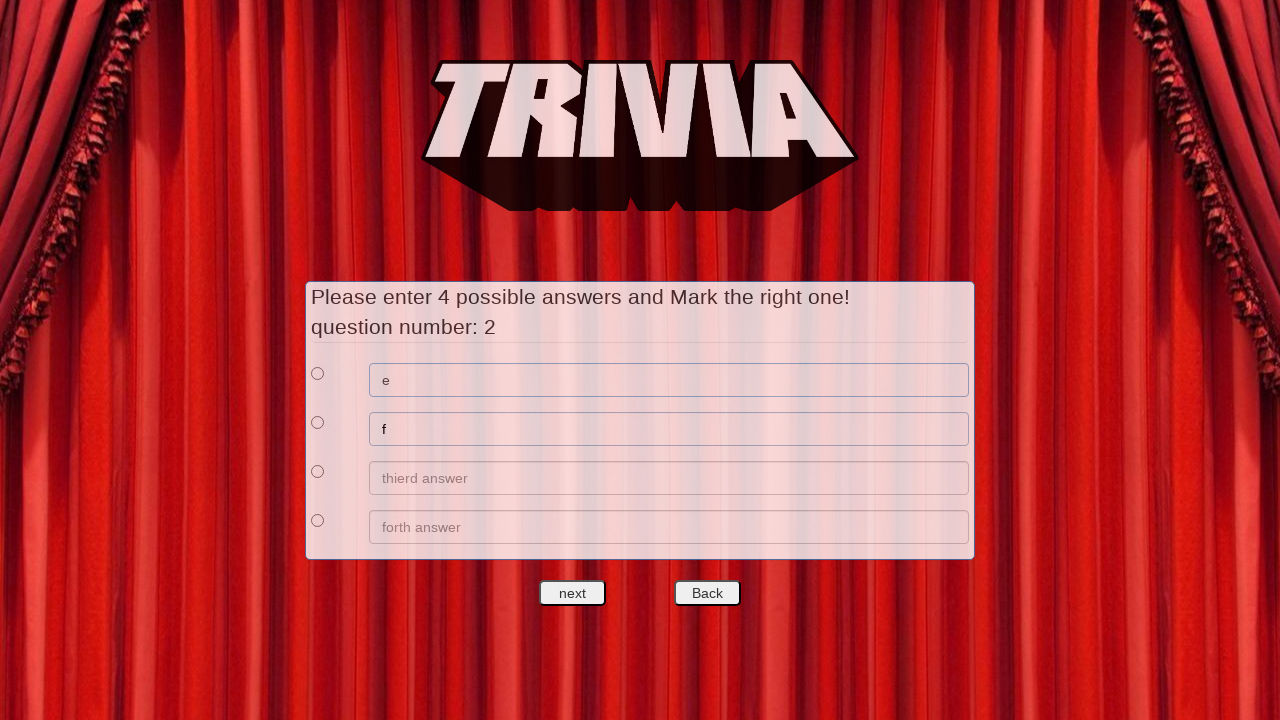

Filled answer 3 for question 2 with 'g' on //*[@id='answers']/div[3]/div[2]/input
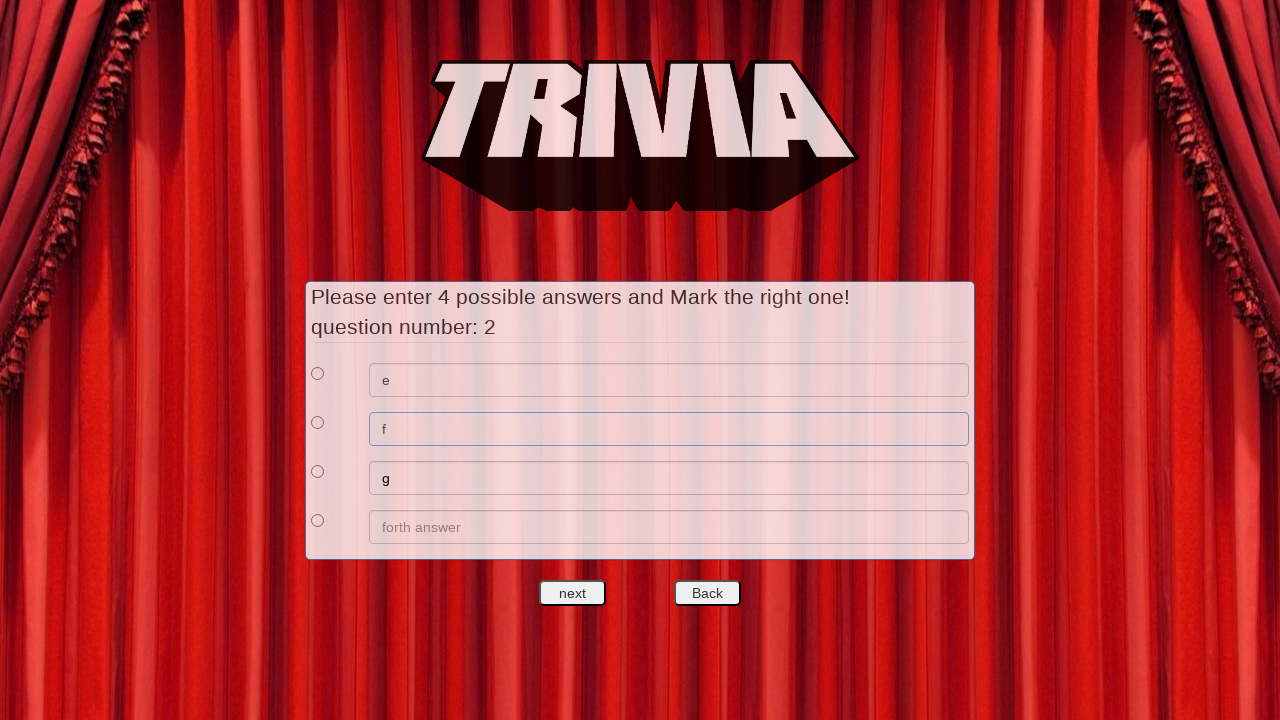

Filled answer 4 for question 2 with 'h' on //*[@id='answers']/div[4]/div[2]/input
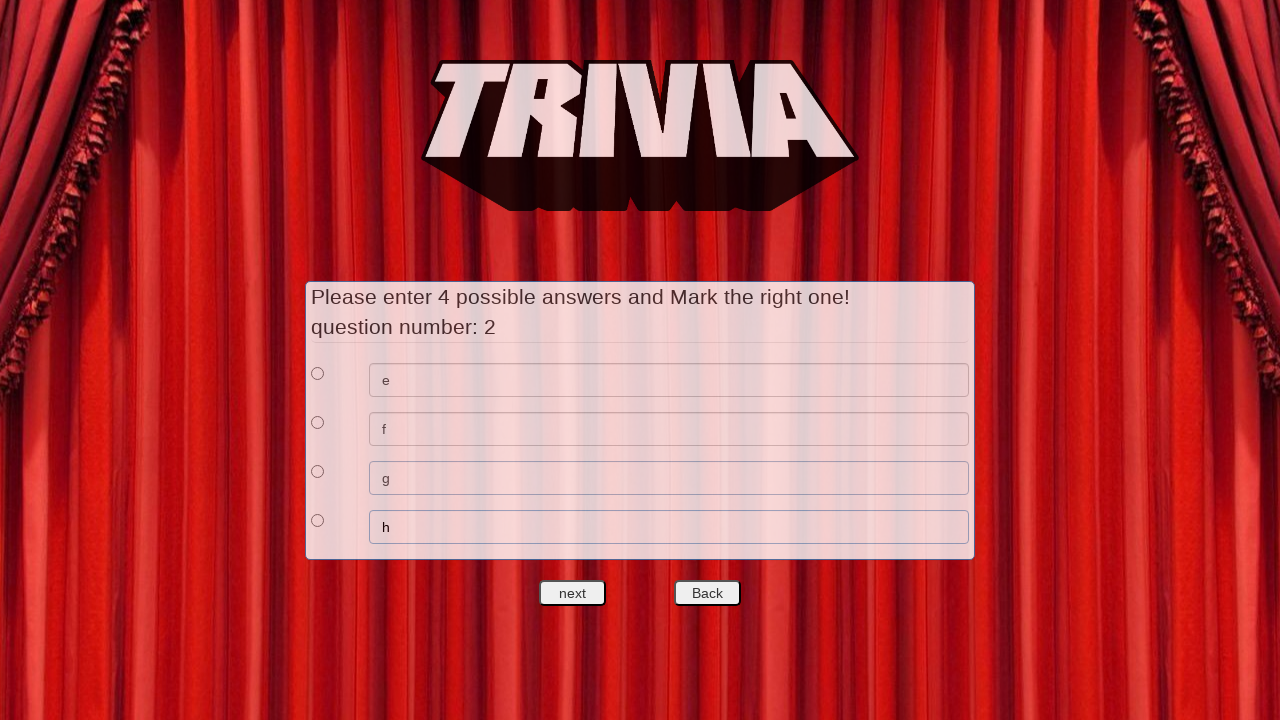

Selected first answer as correct for question 2 at (318, 373) on xpath=//*[@id='answers']/div[1]/div[1]/input
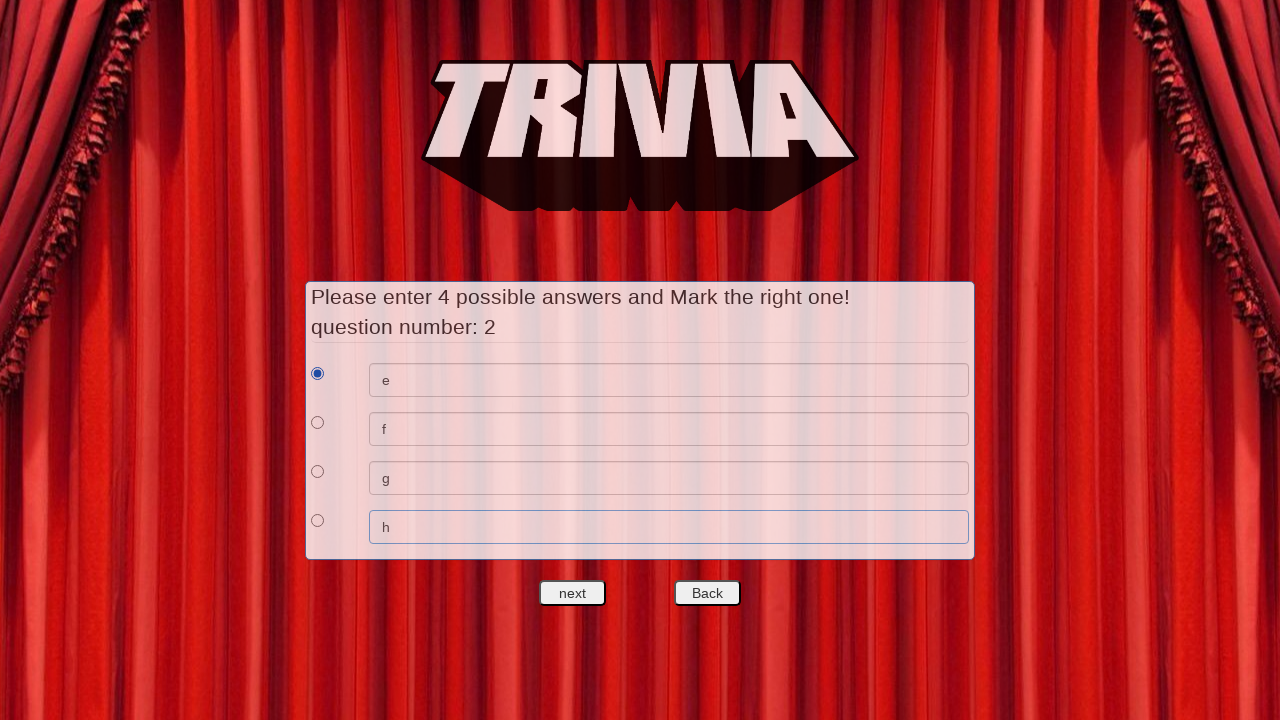

Clicked next to move to question 3 at (573, 593) on #nextquest
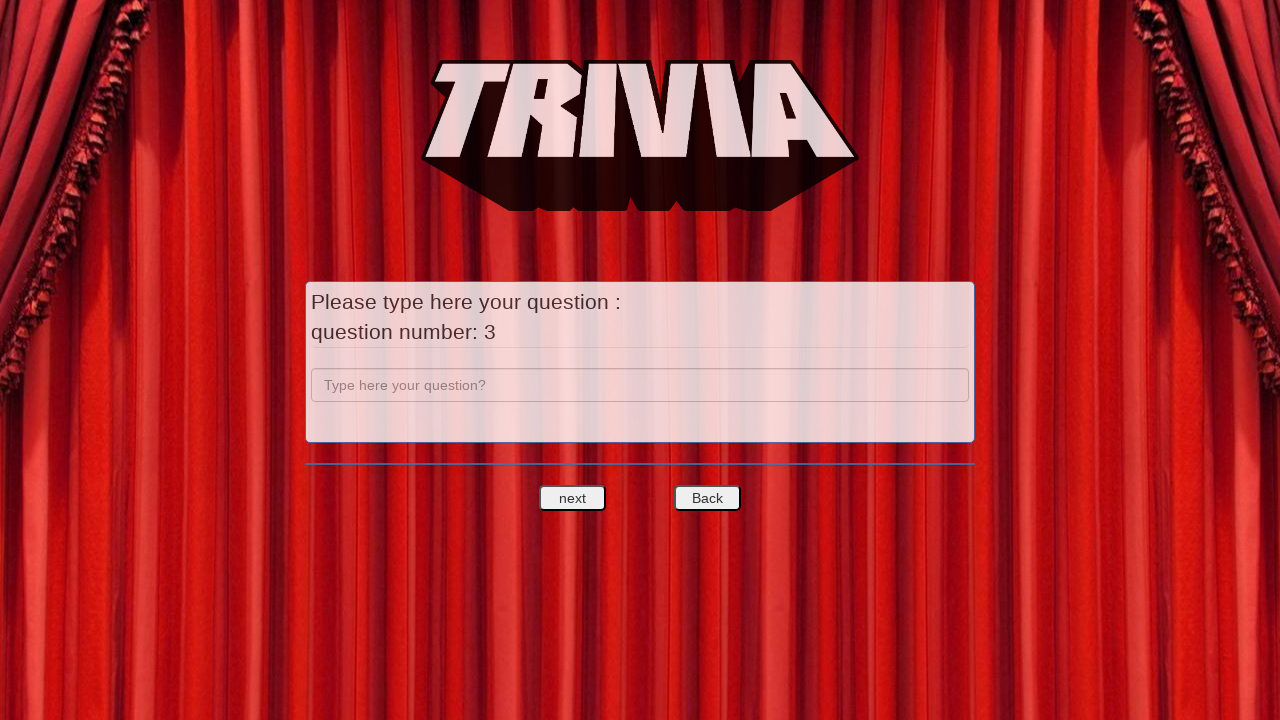

Filled question 3 with 'c' on input[name='question']
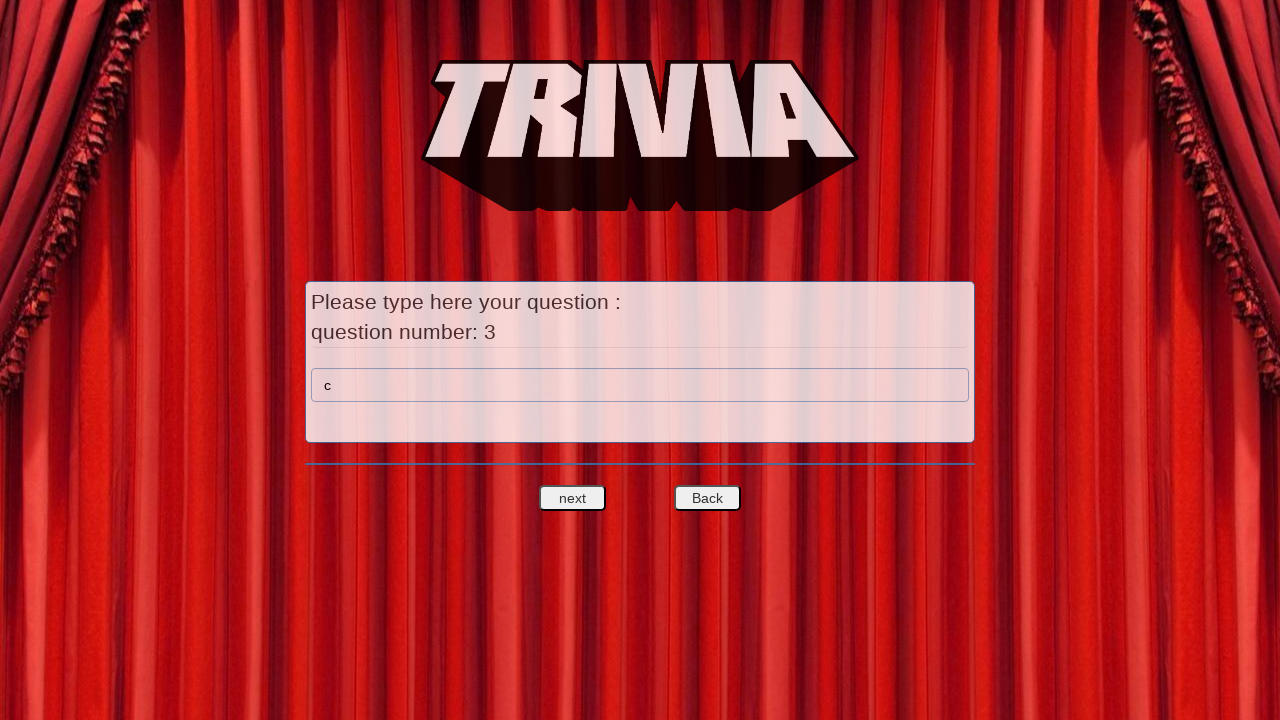

Clicked next to proceed to answers for question 3 at (573, 498) on #nextquest
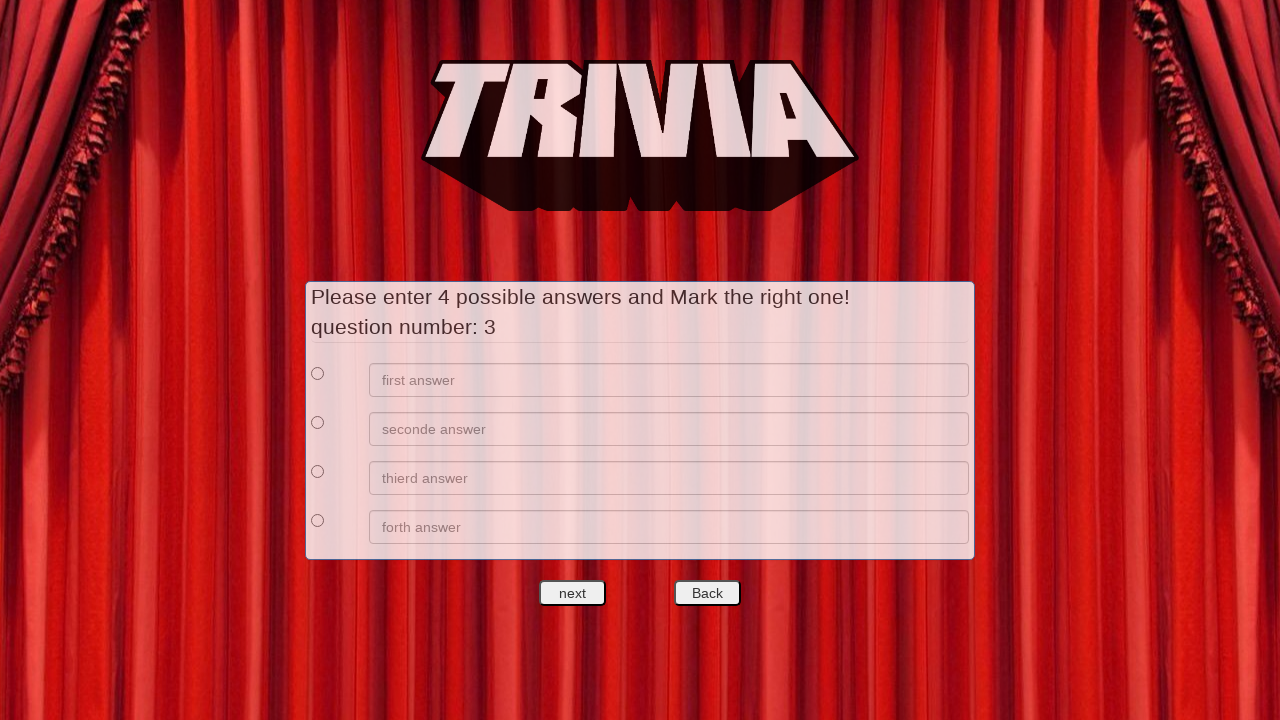

Filled answer 1 for question 3 with 'i' on //*[@id='answers']/div[1]/div[2]/input
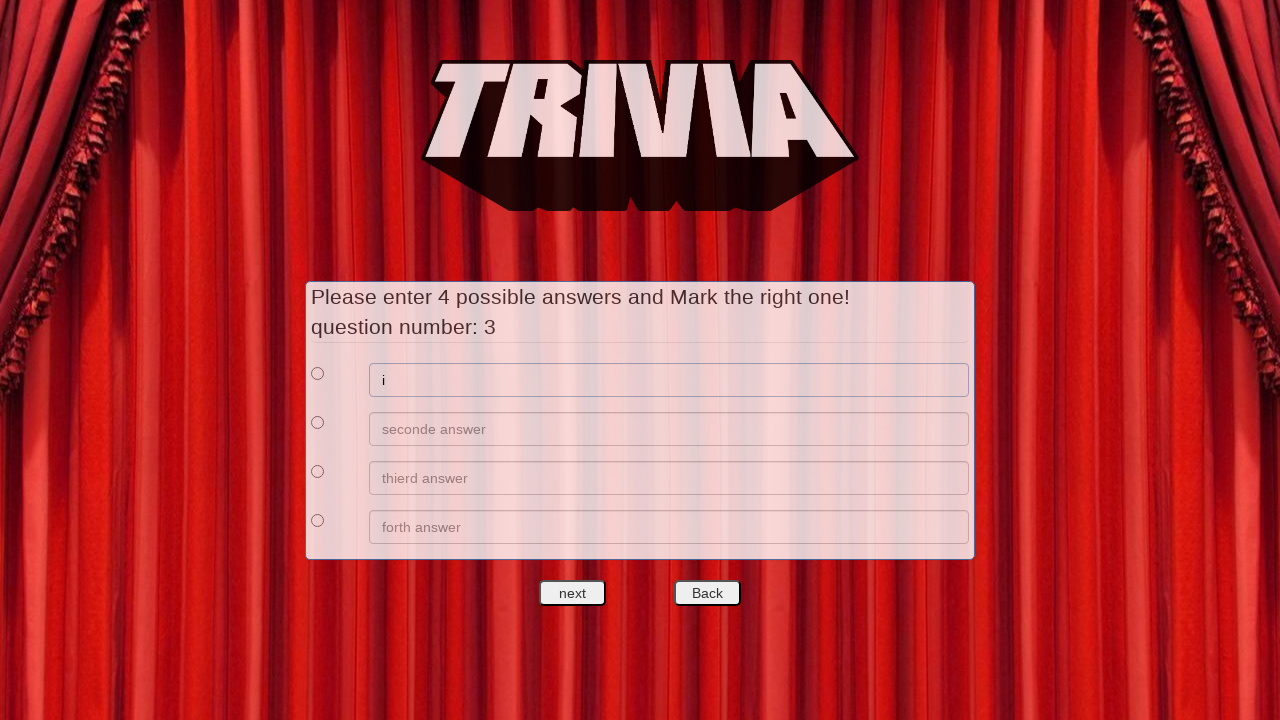

Filled answer 2 for question 3 with 'j' on //*[@id='answers']/div[2]/div[2]/input
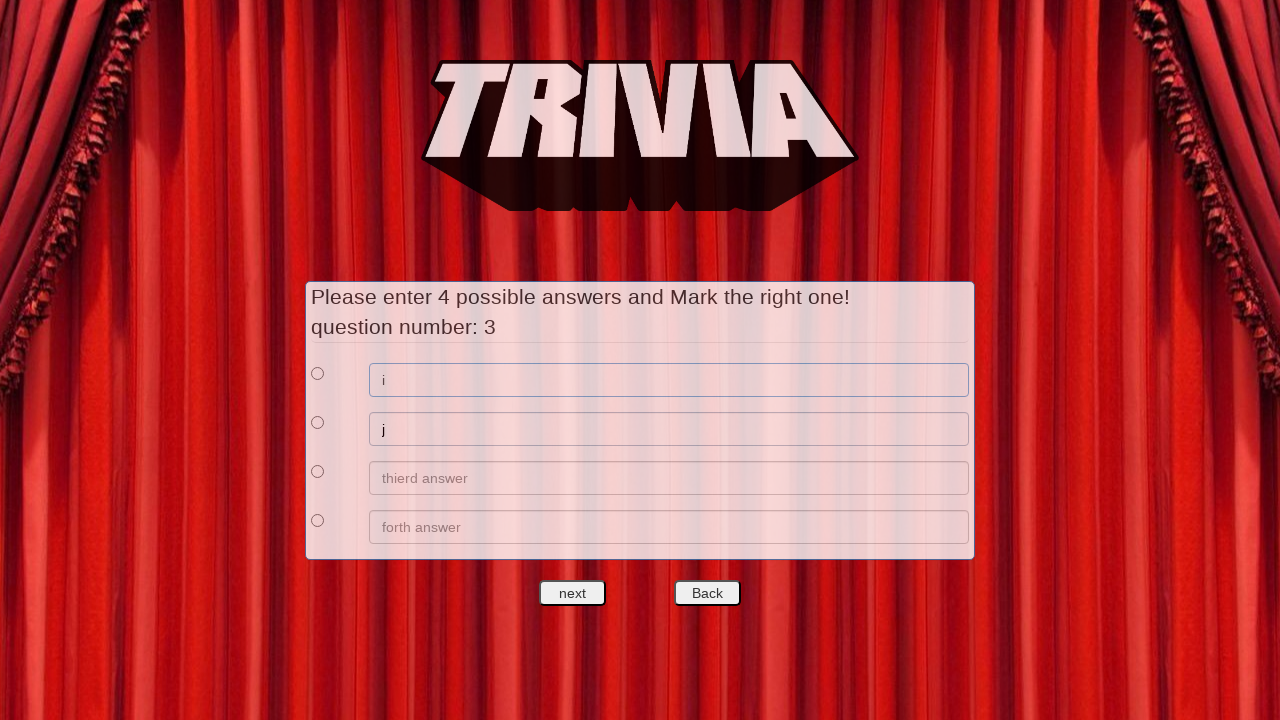

Filled answer 3 for question 3 with 'k' on //*[@id='answers']/div[3]/div[2]/input
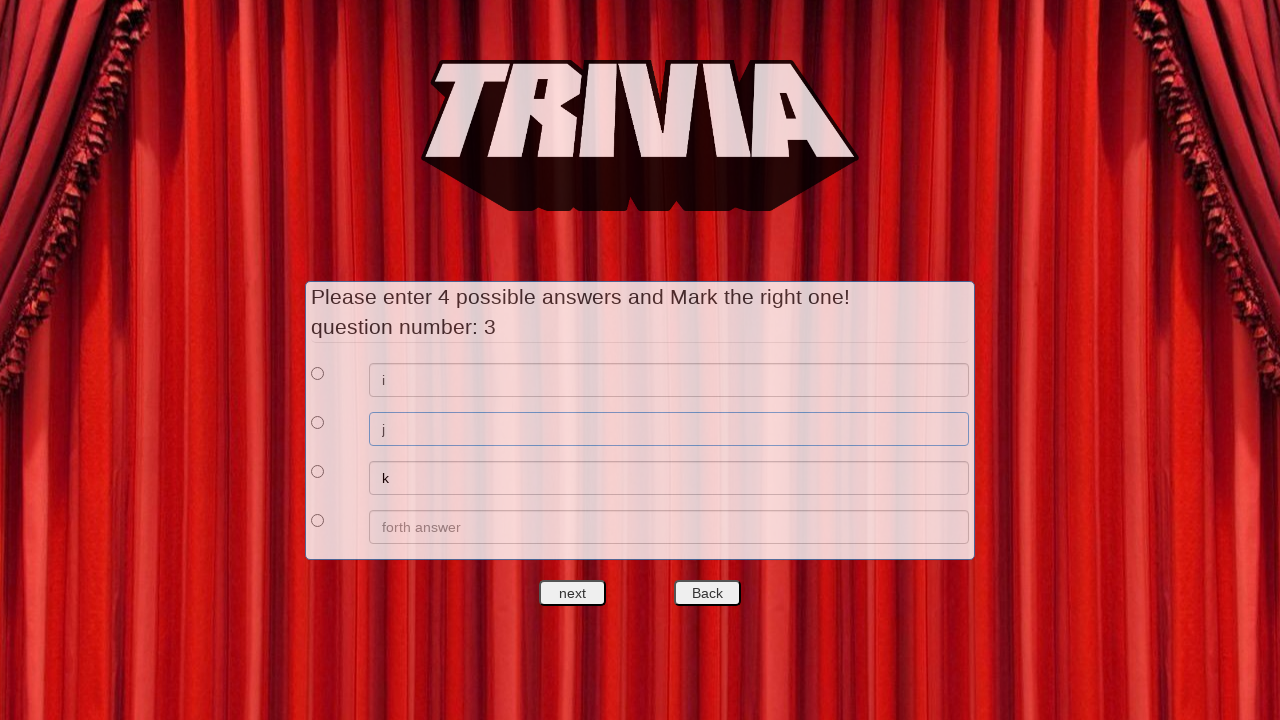

Filled answer 4 for question 3 with 'l' on //*[@id='answers']/div[4]/div[2]/input
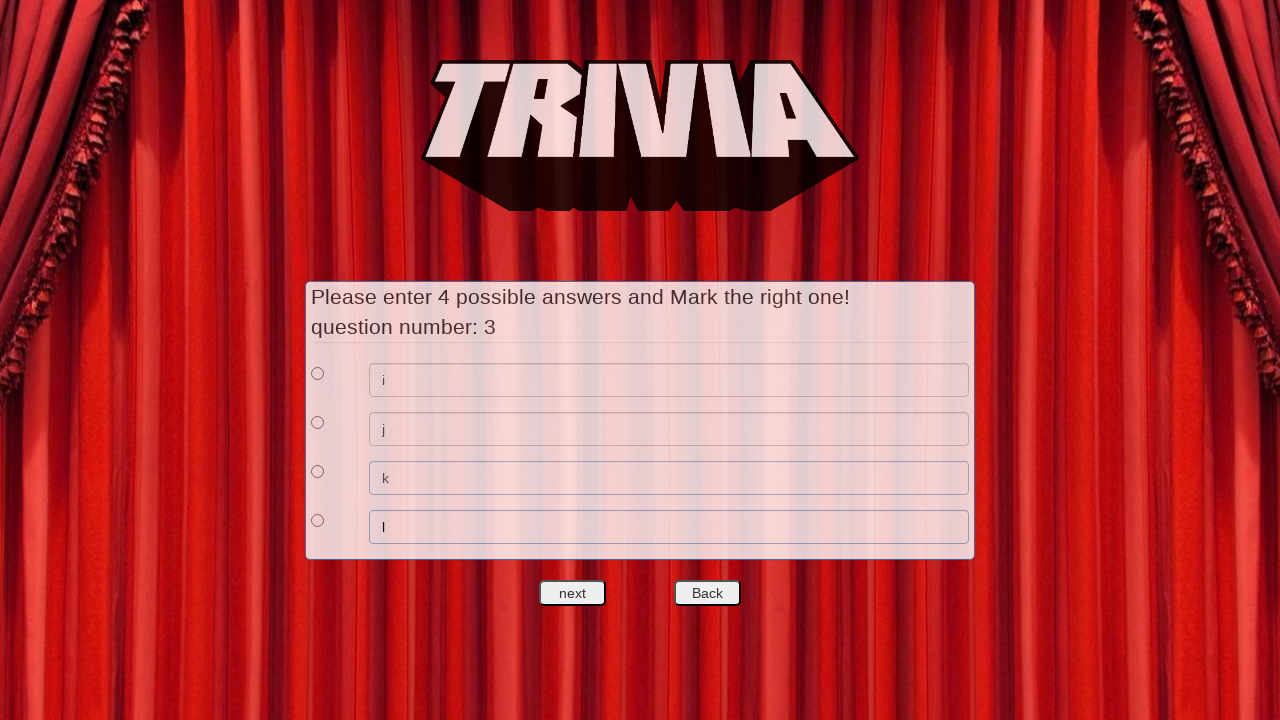

Selected first answer as correct for question 3 at (318, 373) on xpath=//*[@id='answers']/div[1]/div[1]/input
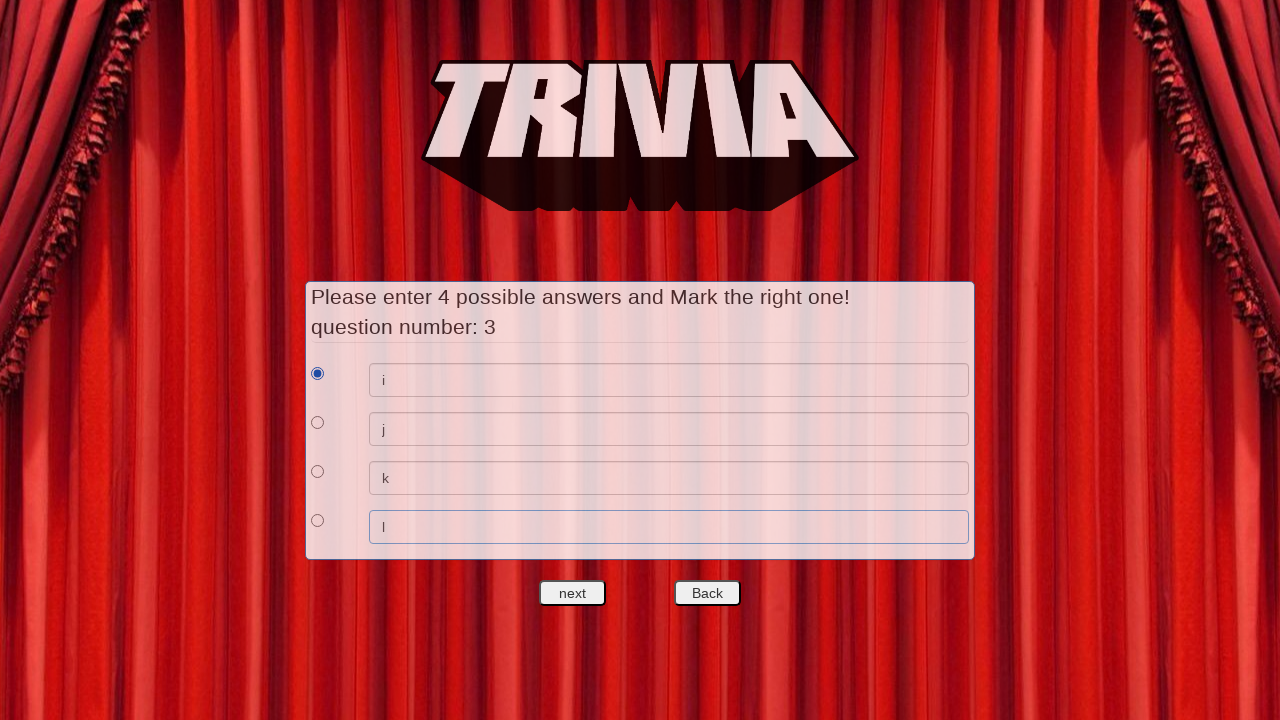

Clicked next to finish creating trivia game at (573, 593) on #nextquest
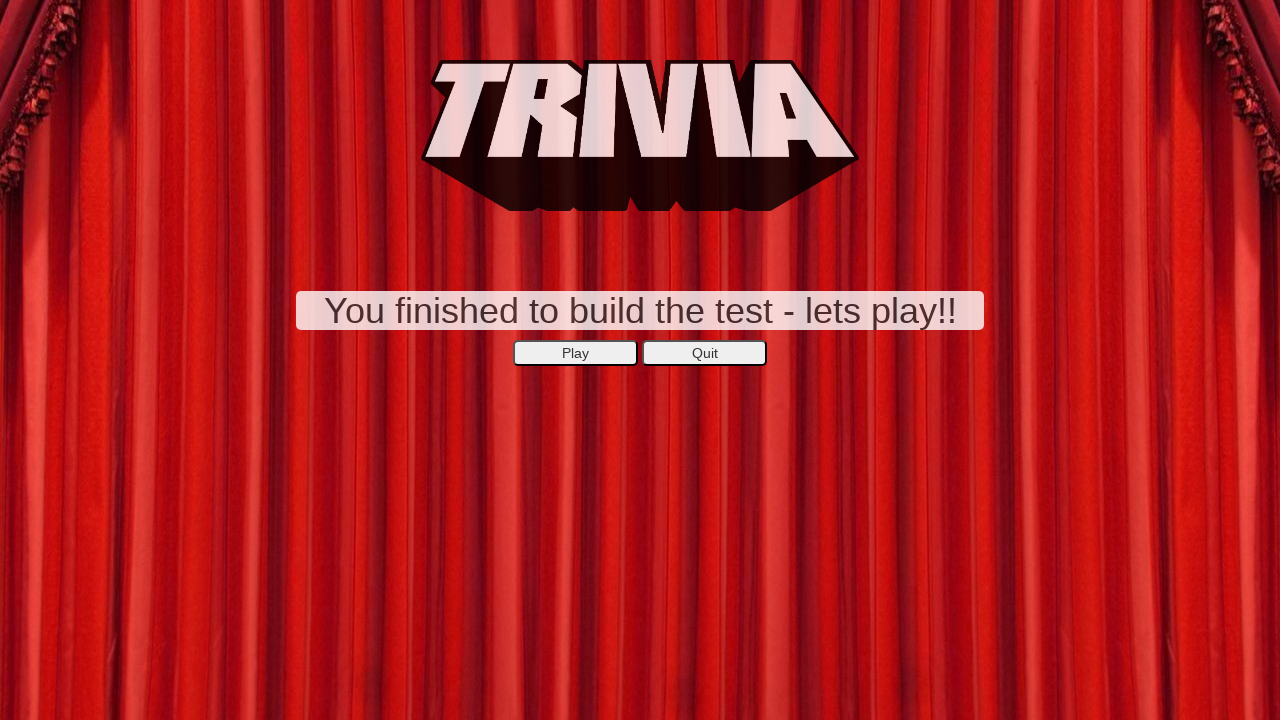

Clicked Play button to start playing trivia at (576, 353) on xpath=//*[@id='secondepage']/center/button[1]
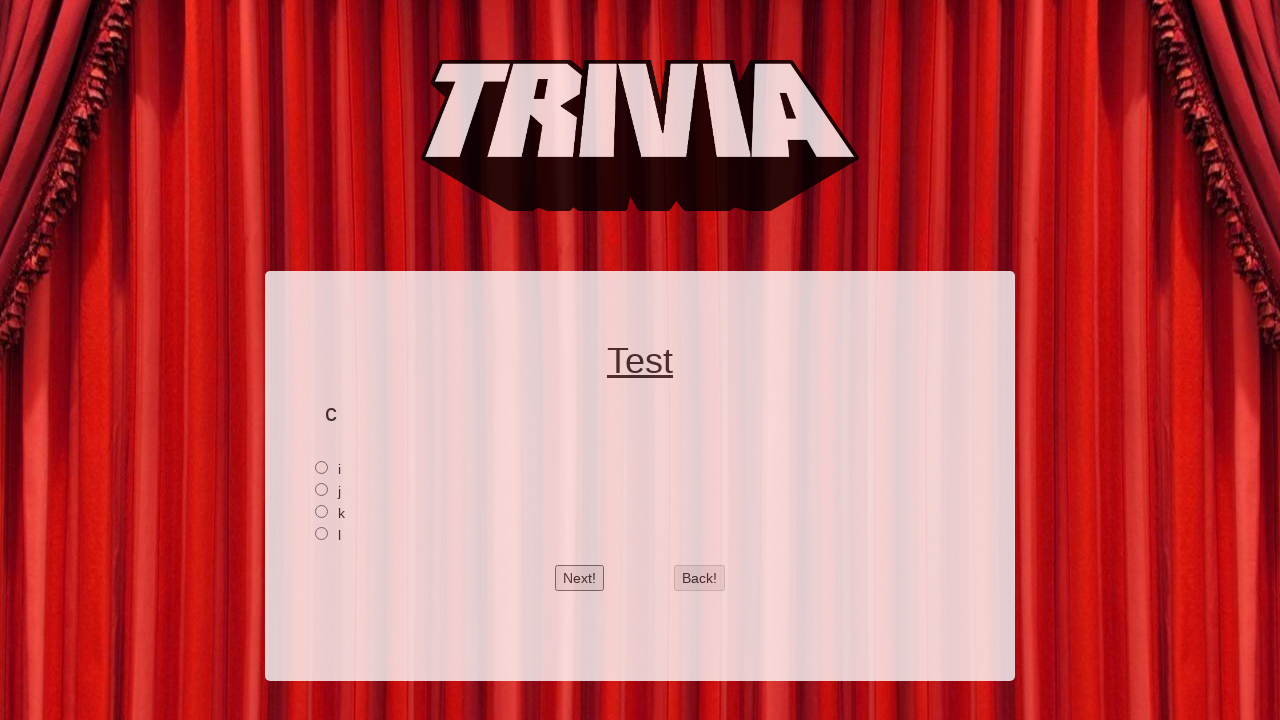

Answered first trivia question at (322, 467) on xpath=//*[@id='2']/input[1]
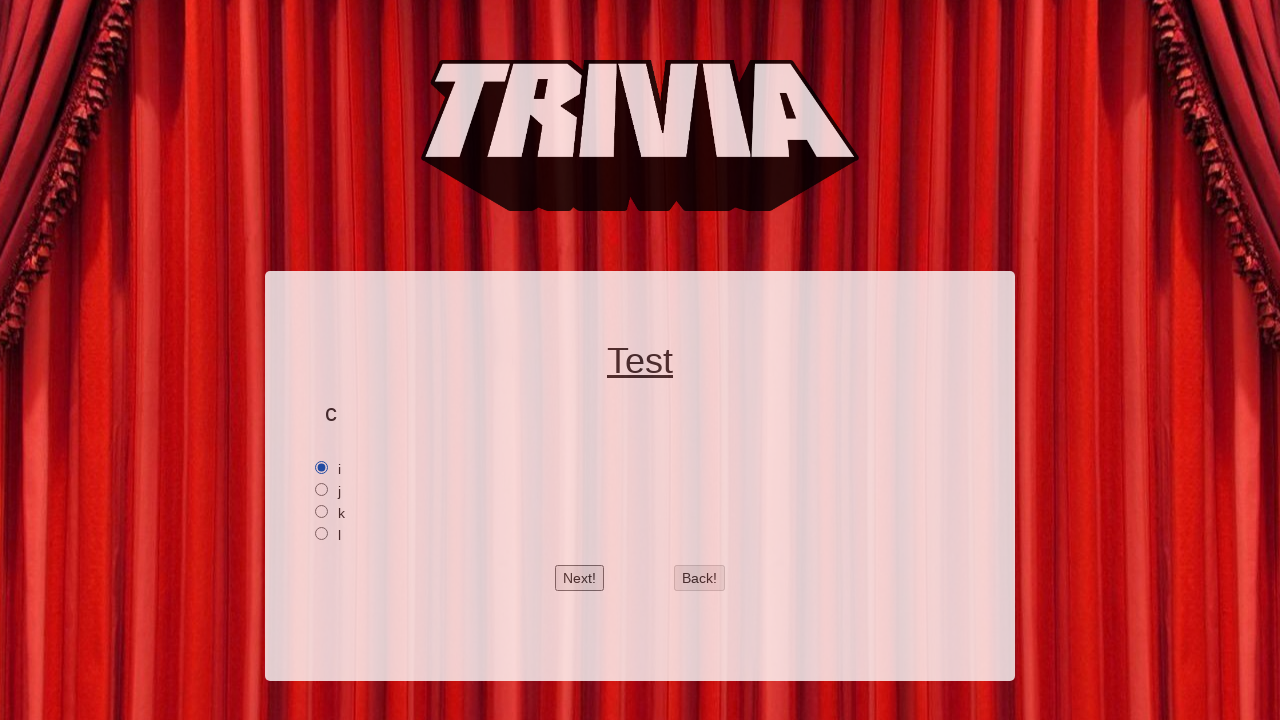

Clicked next to move to second trivia question at (580, 578) on #btnnext
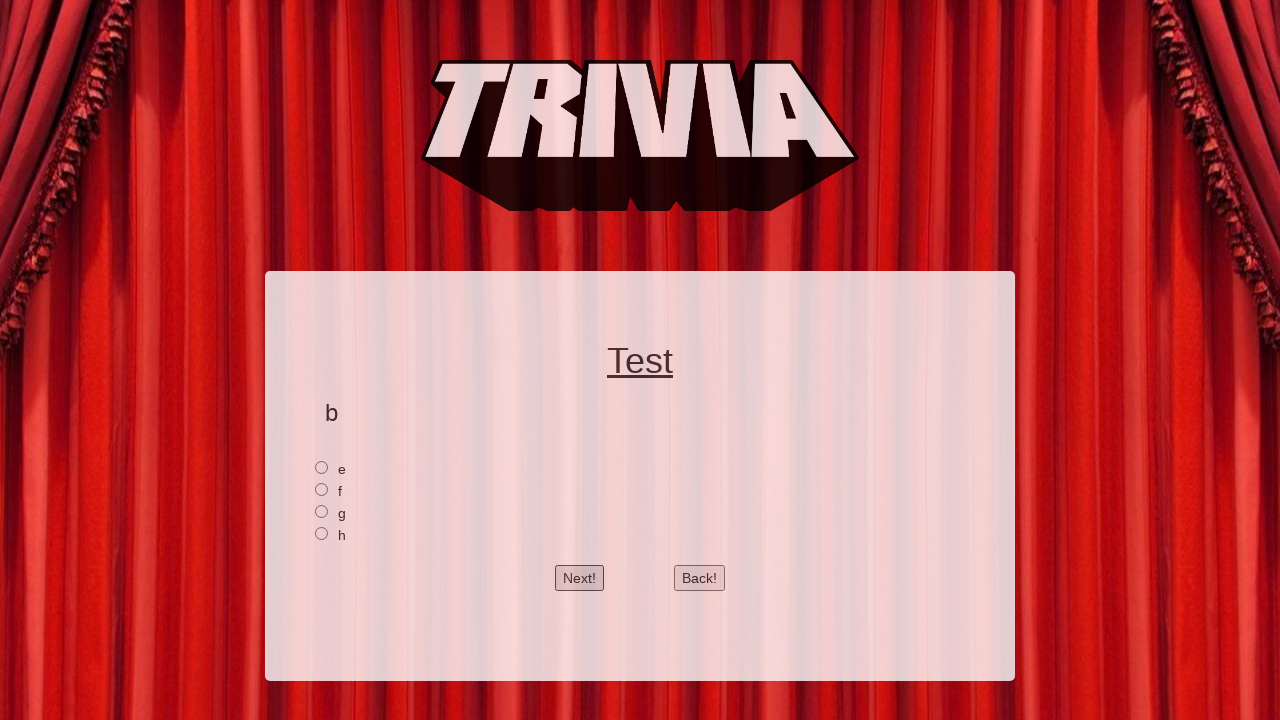

Answered second trivia question at (322, 467) on xpath=//*[@id='1']/input[1]
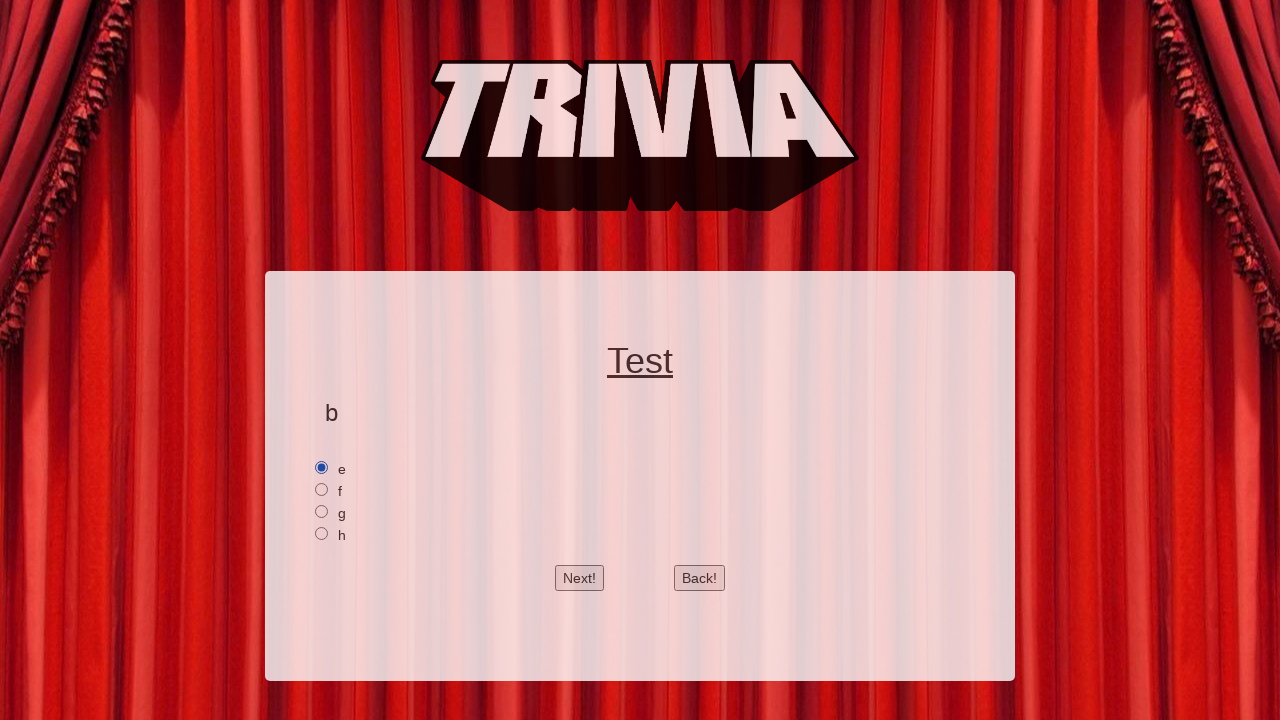

Clicked next to move to third trivia question at (580, 578) on #btnnext
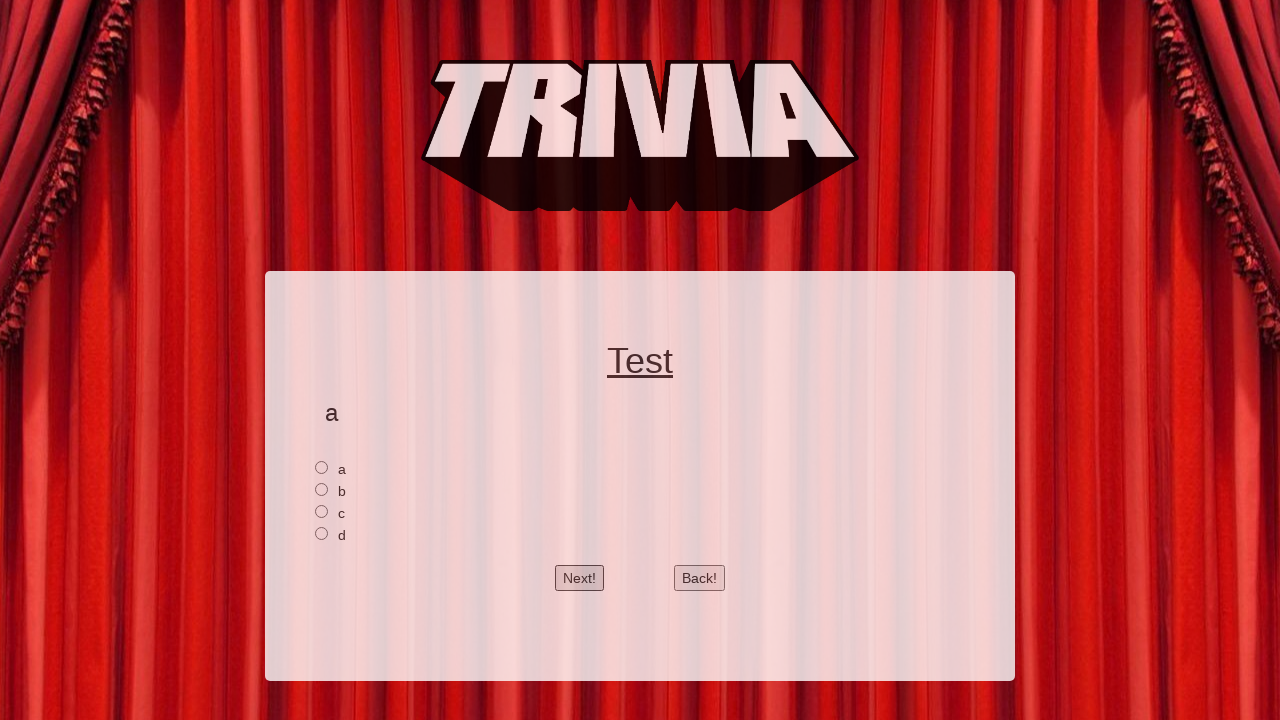

Answered third trivia question at (322, 467) on xpath=//*[@id='0']/input[1]
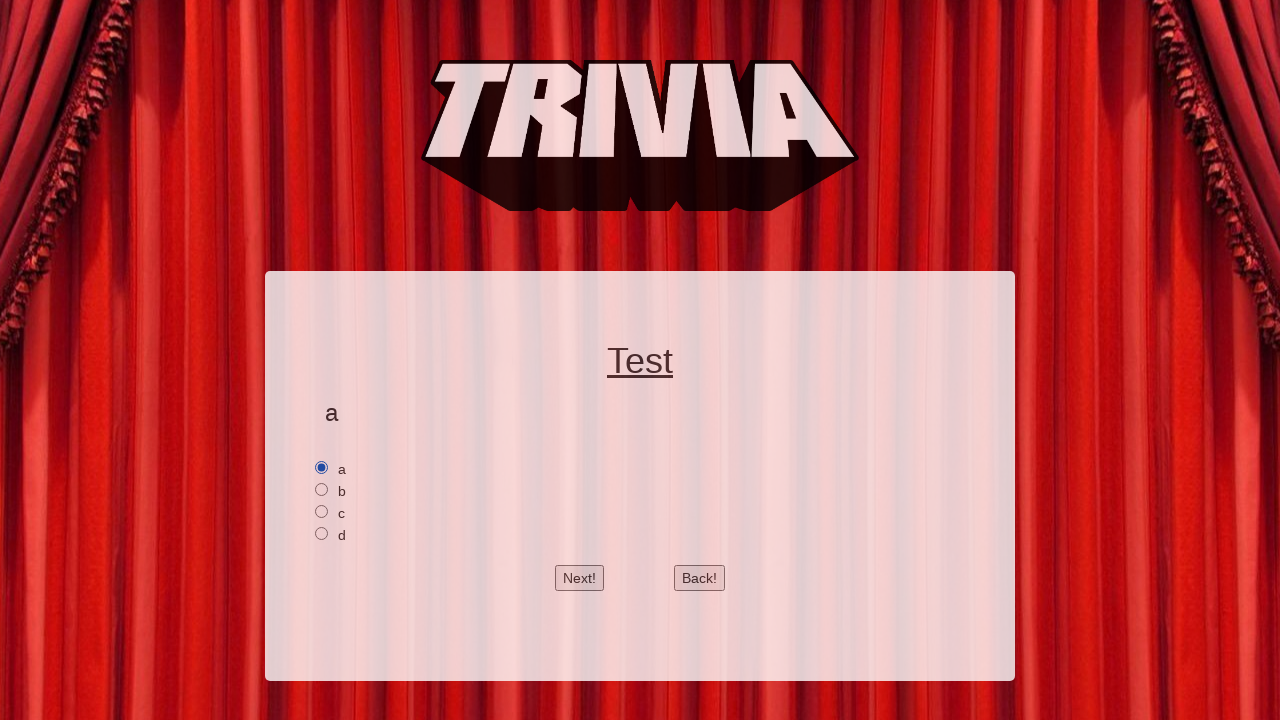

Clicked next to finish all trivia questions at (580, 578) on #btnnext
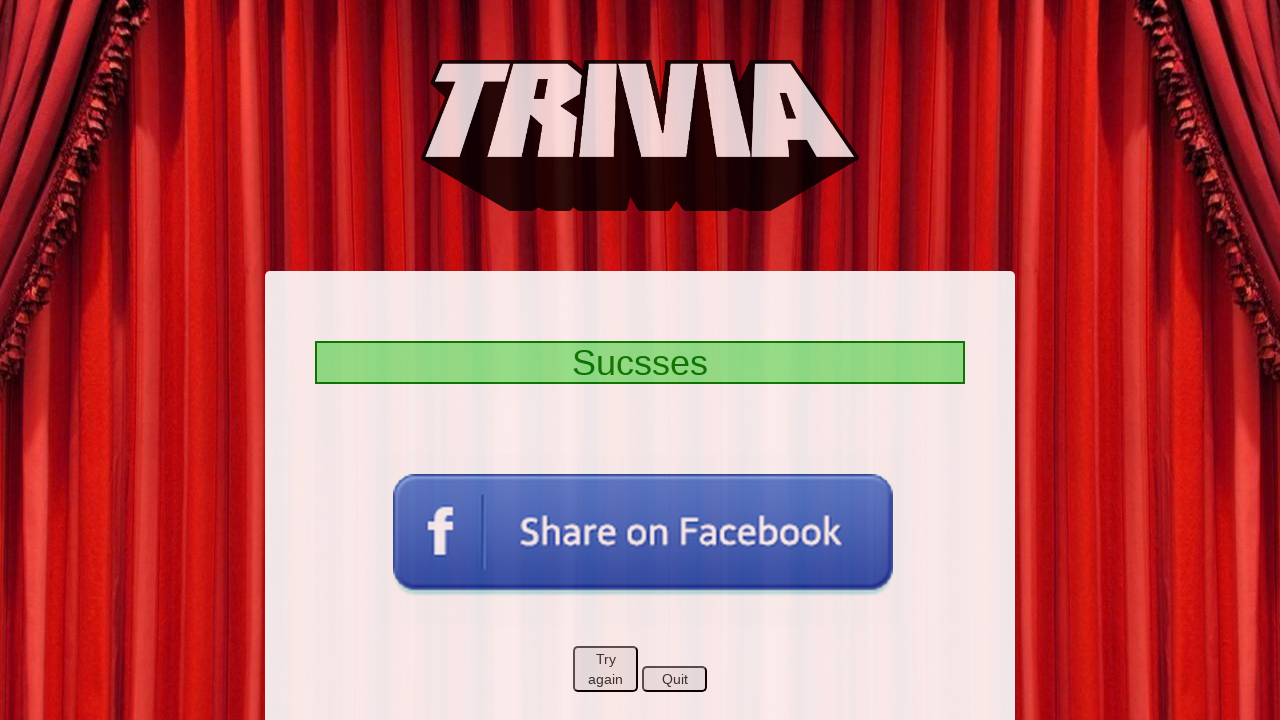

Clicked Try Again button to restart trivia game at (606, 669) on xpath=//*[@id='markpage']/center/button[1]
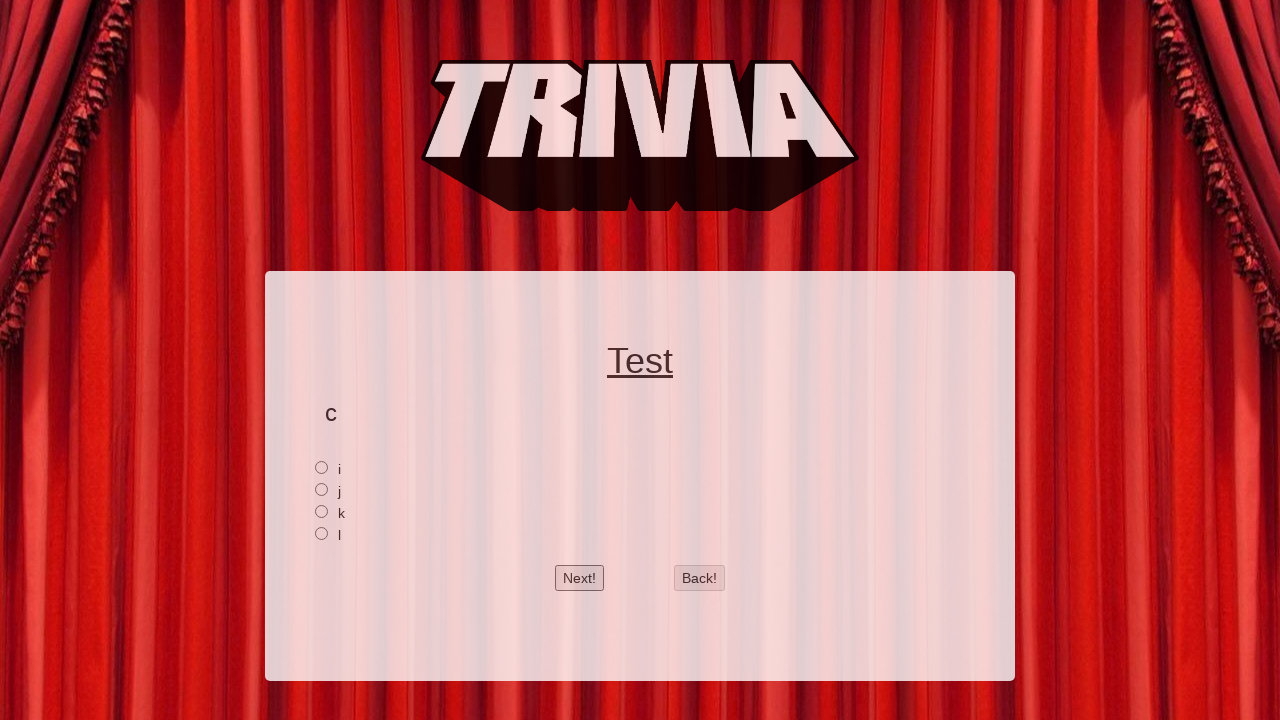

Verified that next button is visible after clicking Try Again
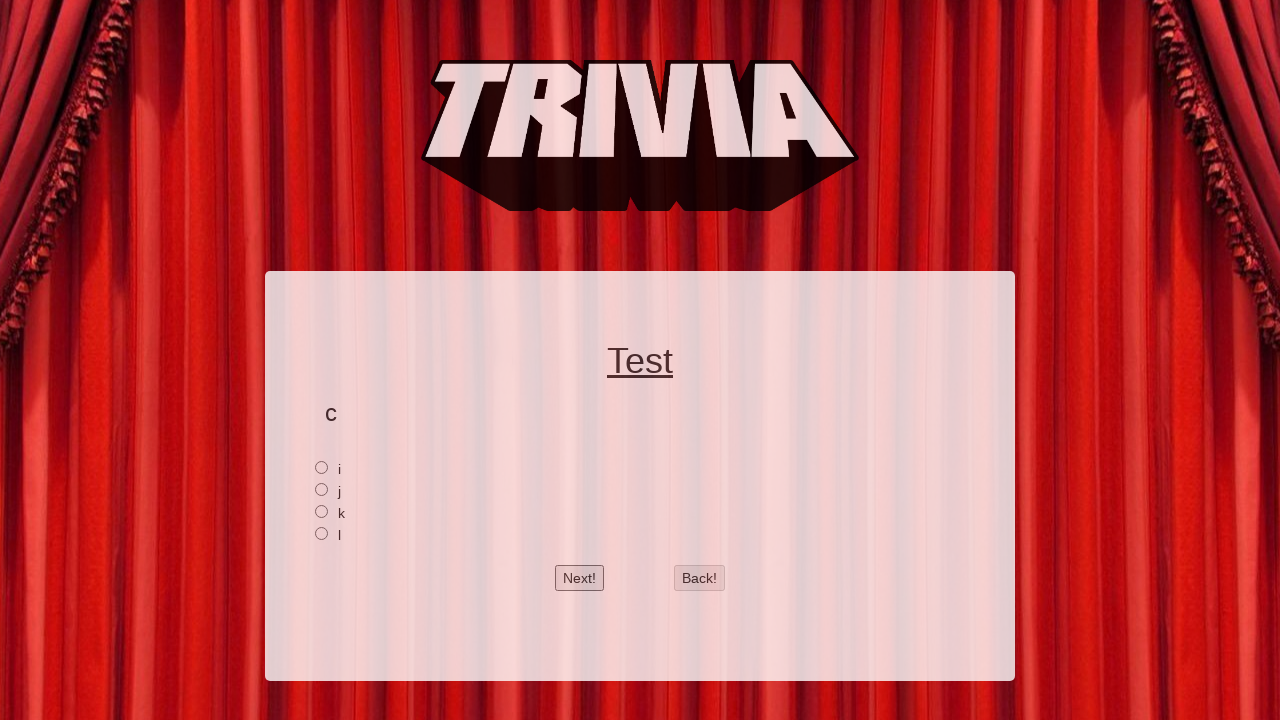

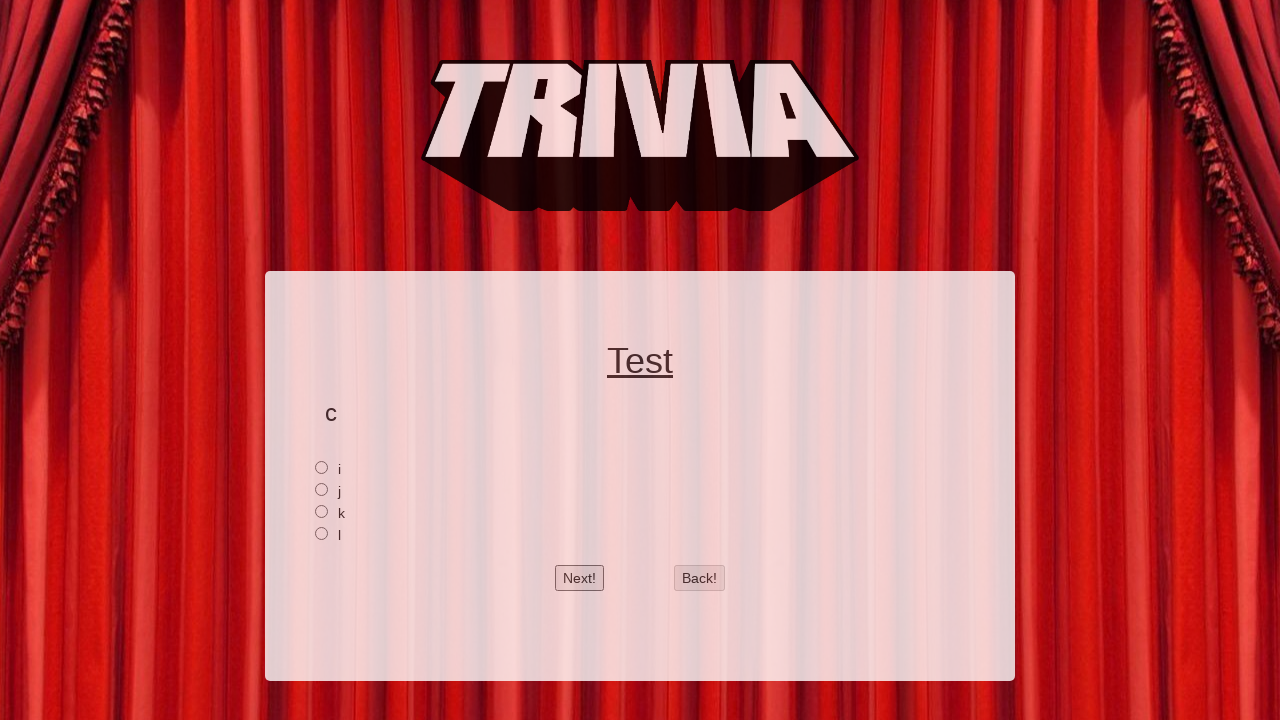